Tests multi-window handling by clicking links that open new windows/tabs, then switching between all open windows to verify they are accessible.

Starting URL: https://omayo.blogspot.com/

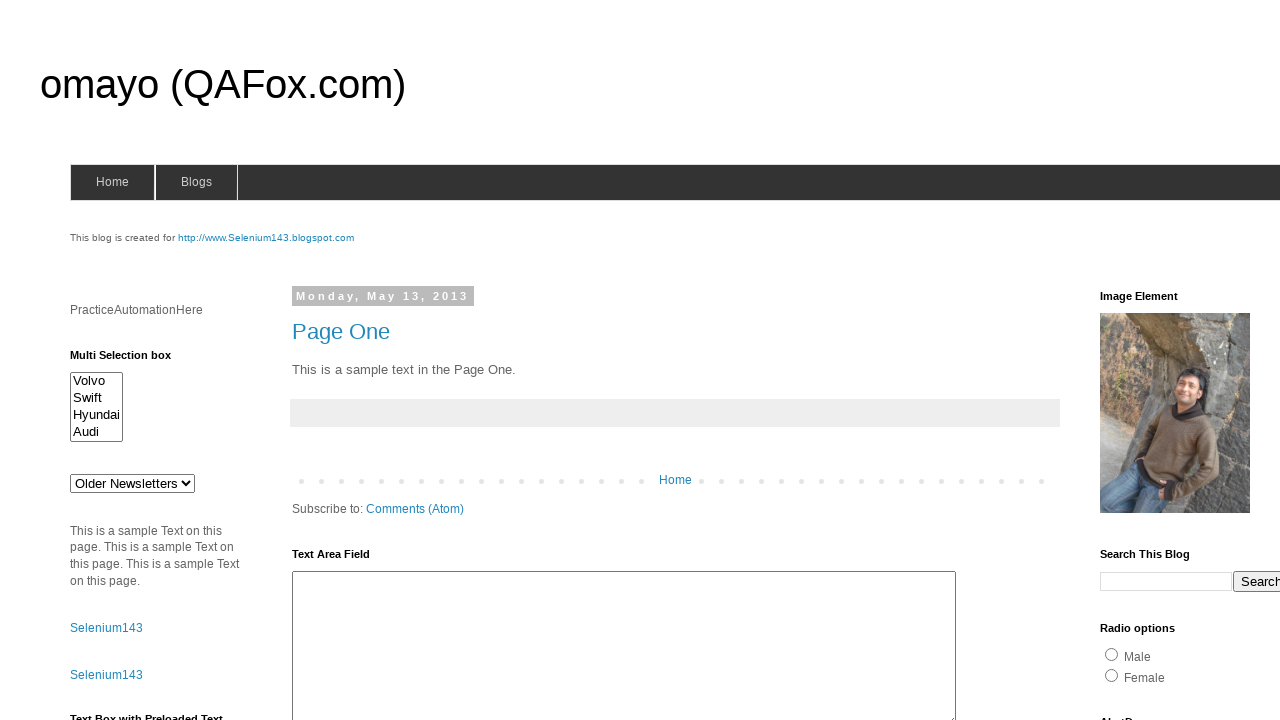

Clicked 'Blogger' link to open new window/tab at (753, 673) on text=Blogger
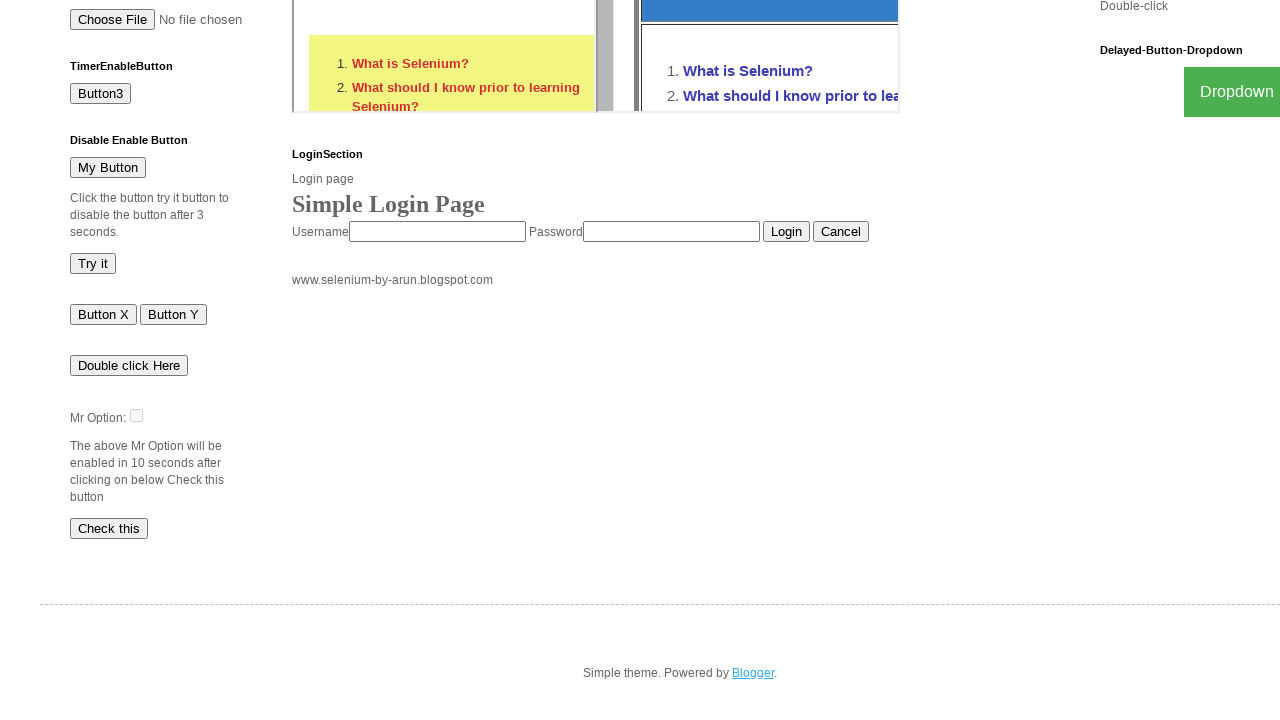

Waited 2000ms for Blogger window to load
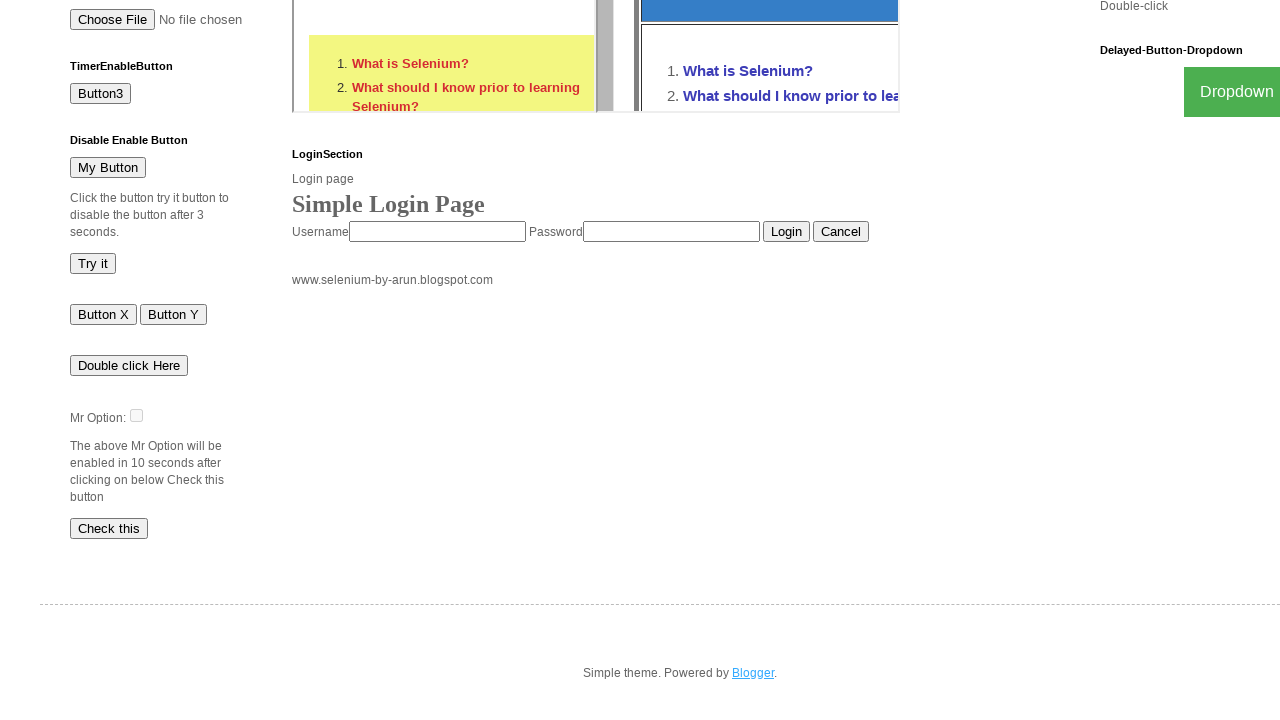

Clicked 'Open a popup window' link at (132, 360) on text=Open a popup window
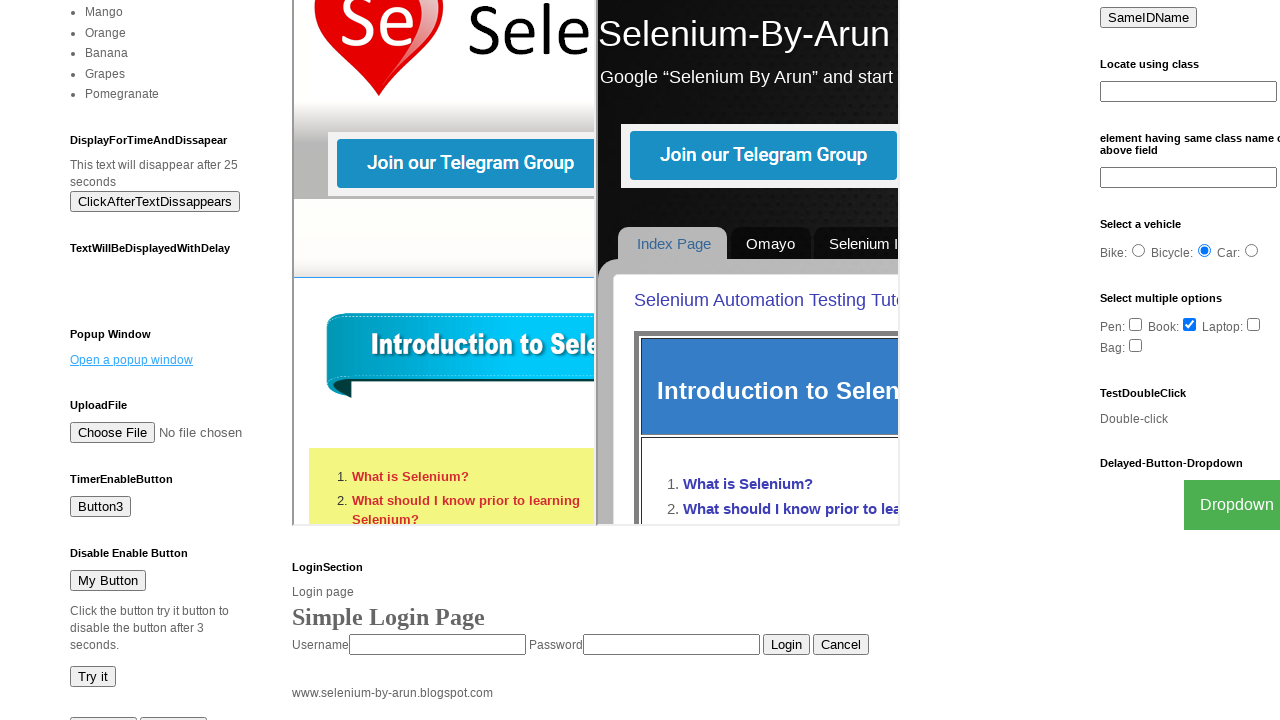

Waited 2000ms for popup window to load
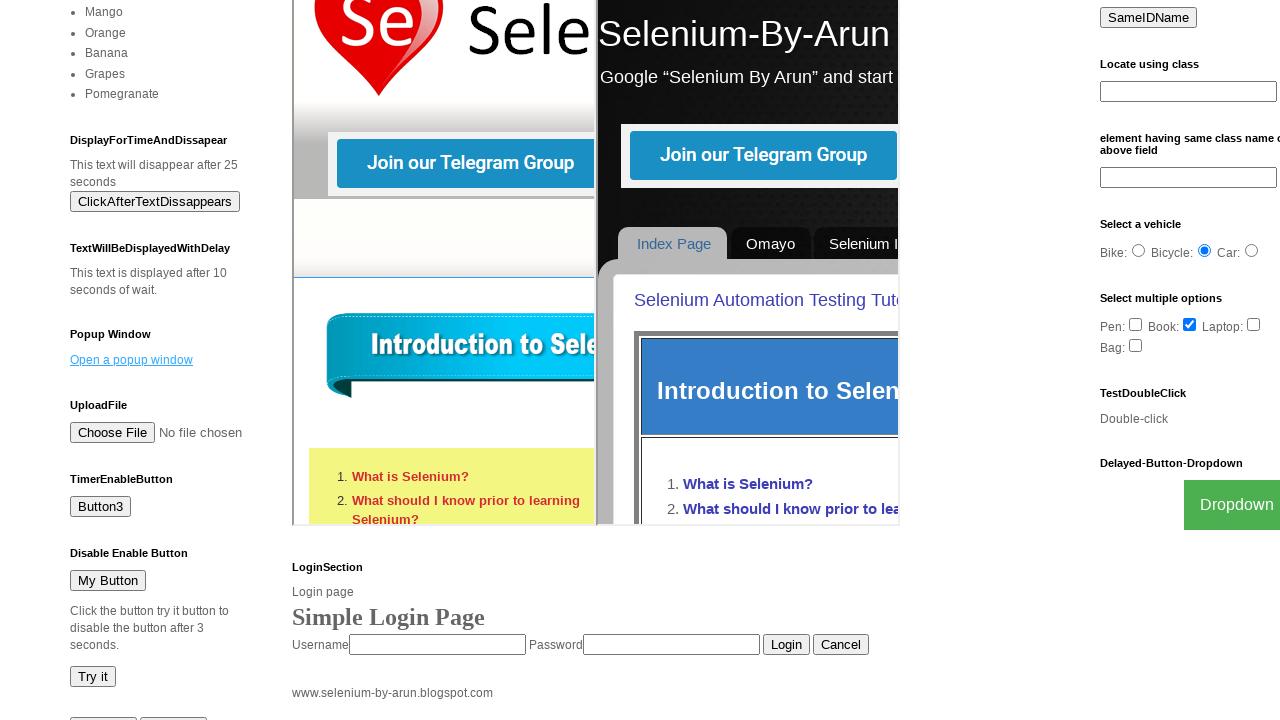

Retrieved all open windows/tabs - total count: 3
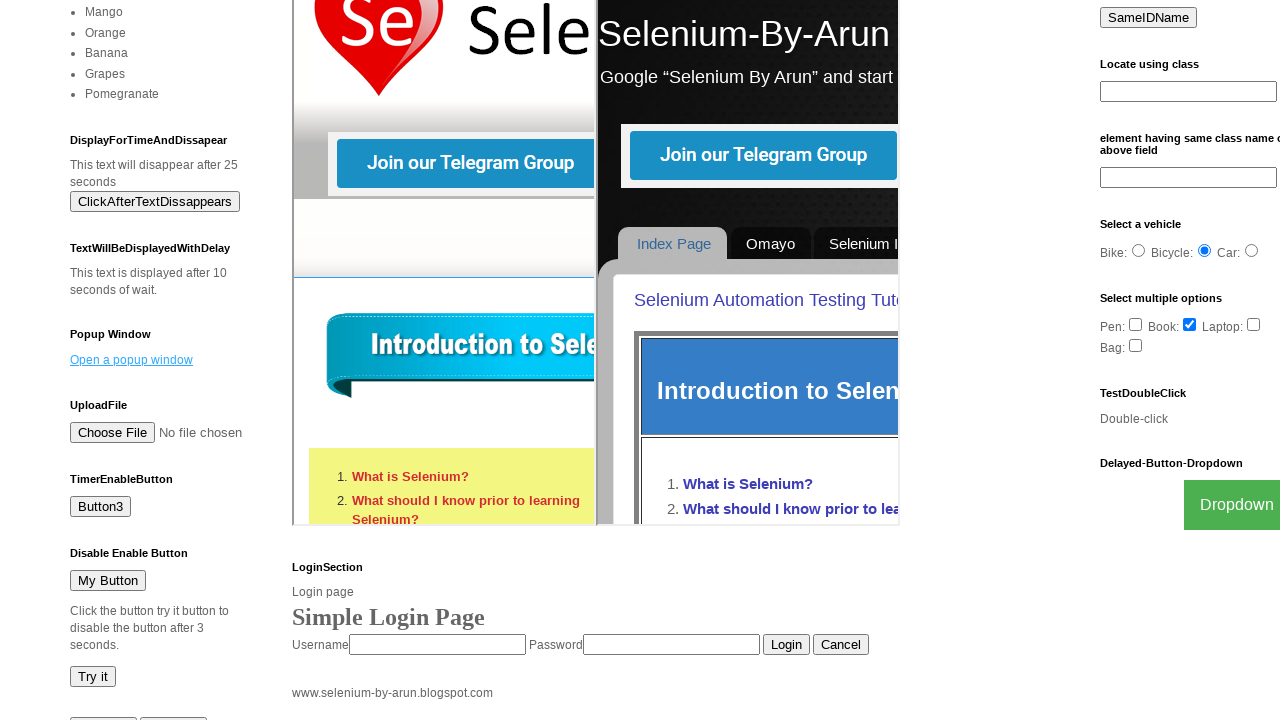

Brought window 1 to front
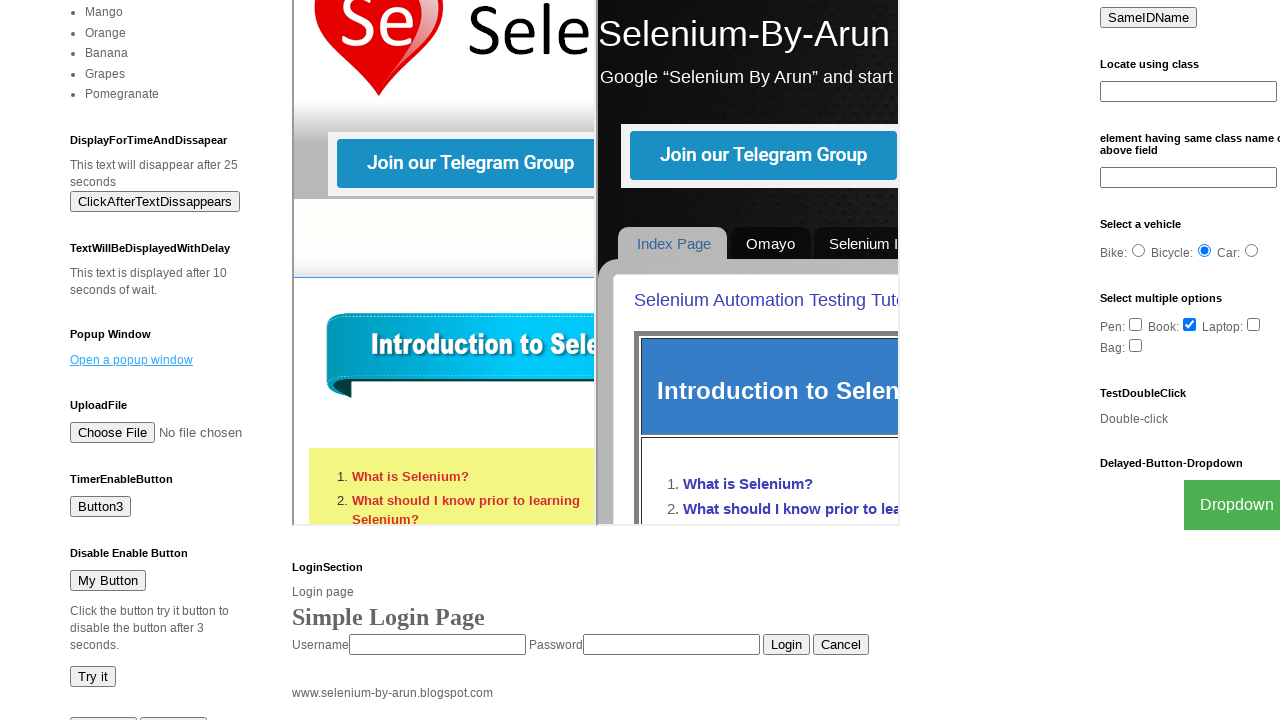

Window 1 title: 'omayo (QAFox.com)'
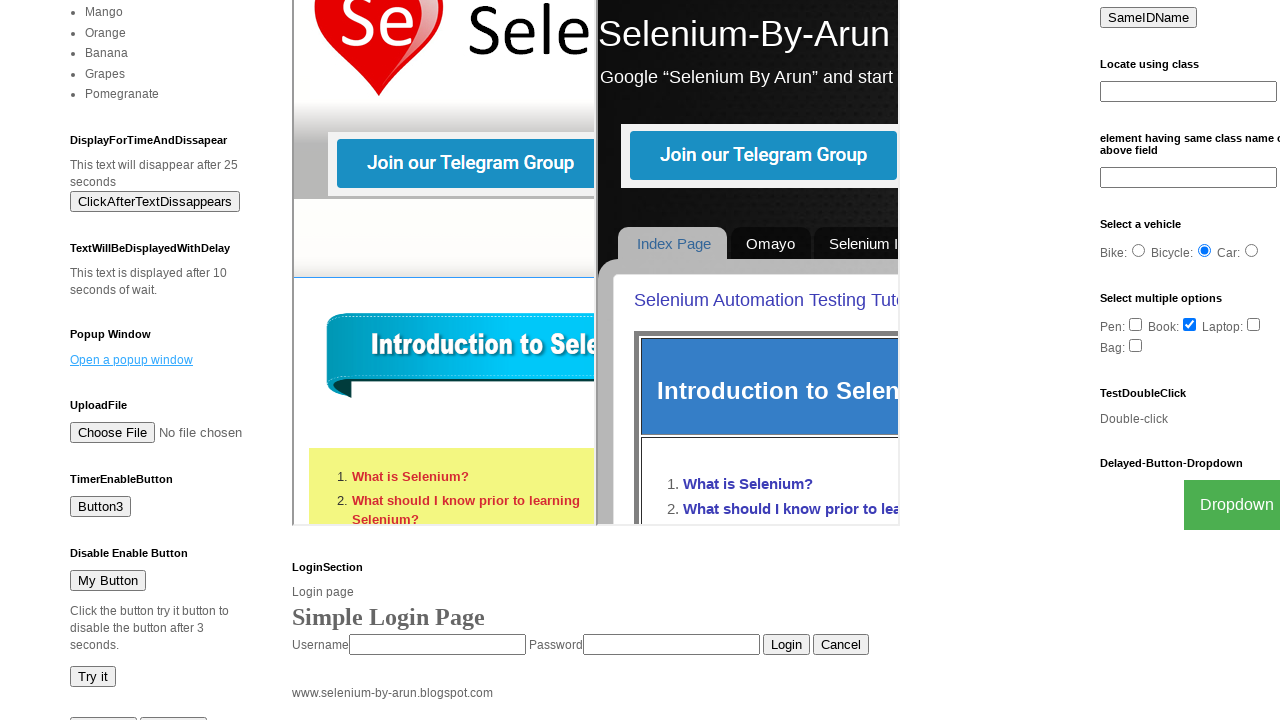

Brought window 2 to front
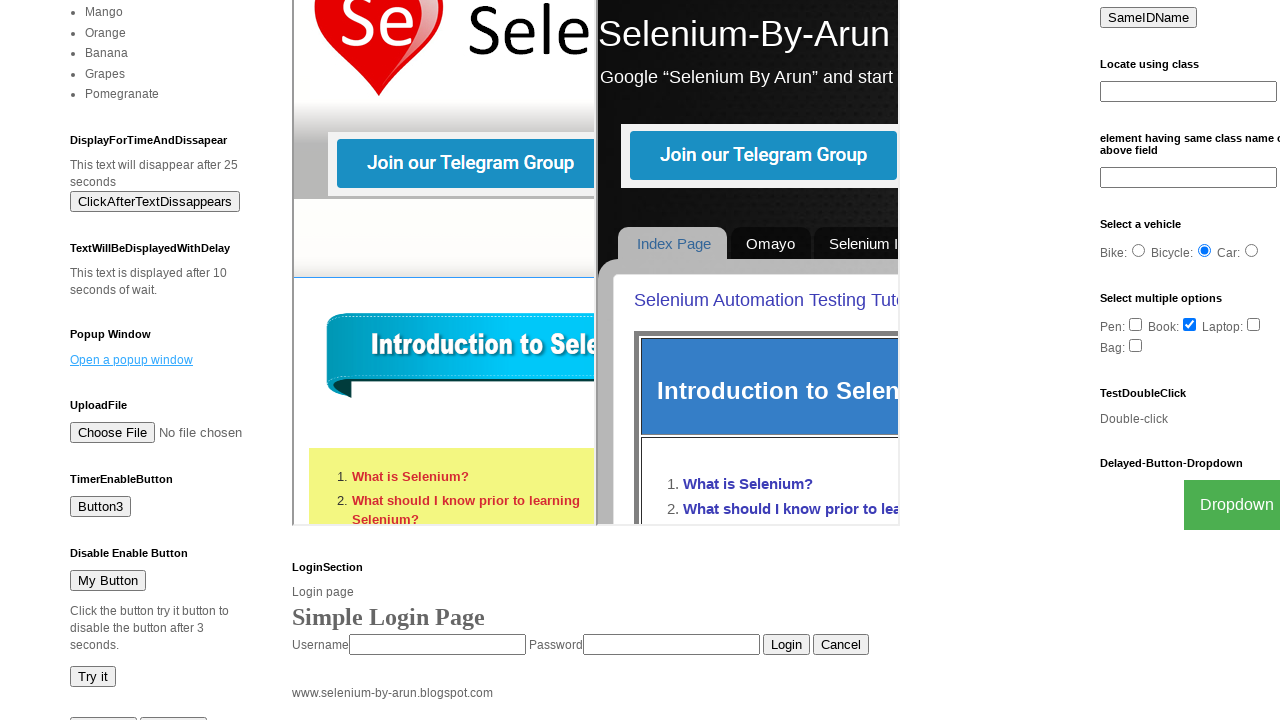

Window 2 title: 'Blogger.com - Create a unique and beautiful blog easily.'
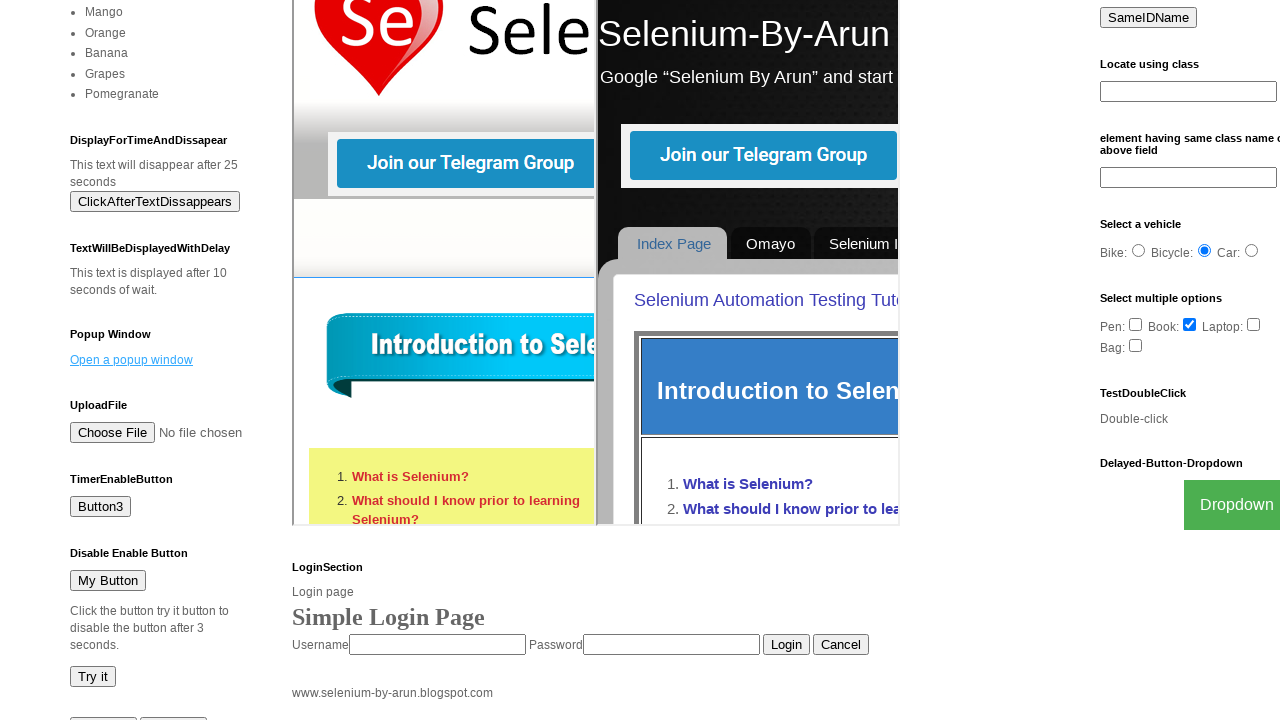

Brought window 3 to front
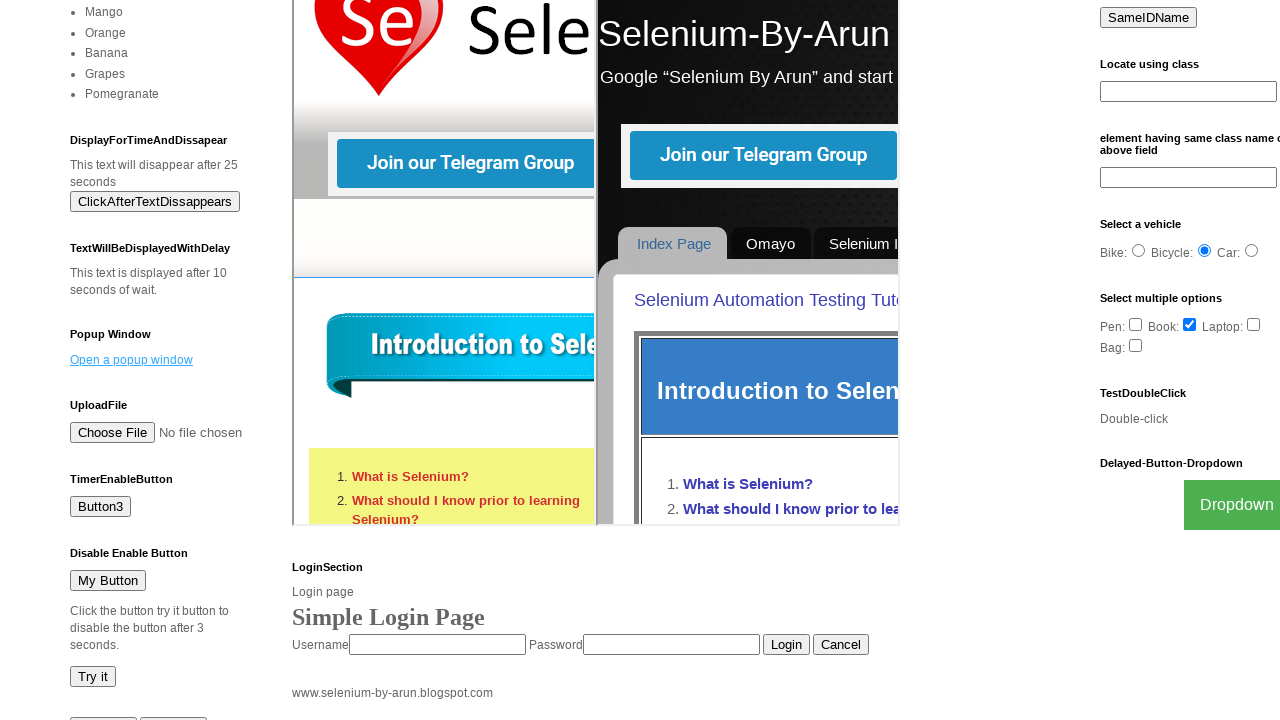

Window 3 title: 'New Window'
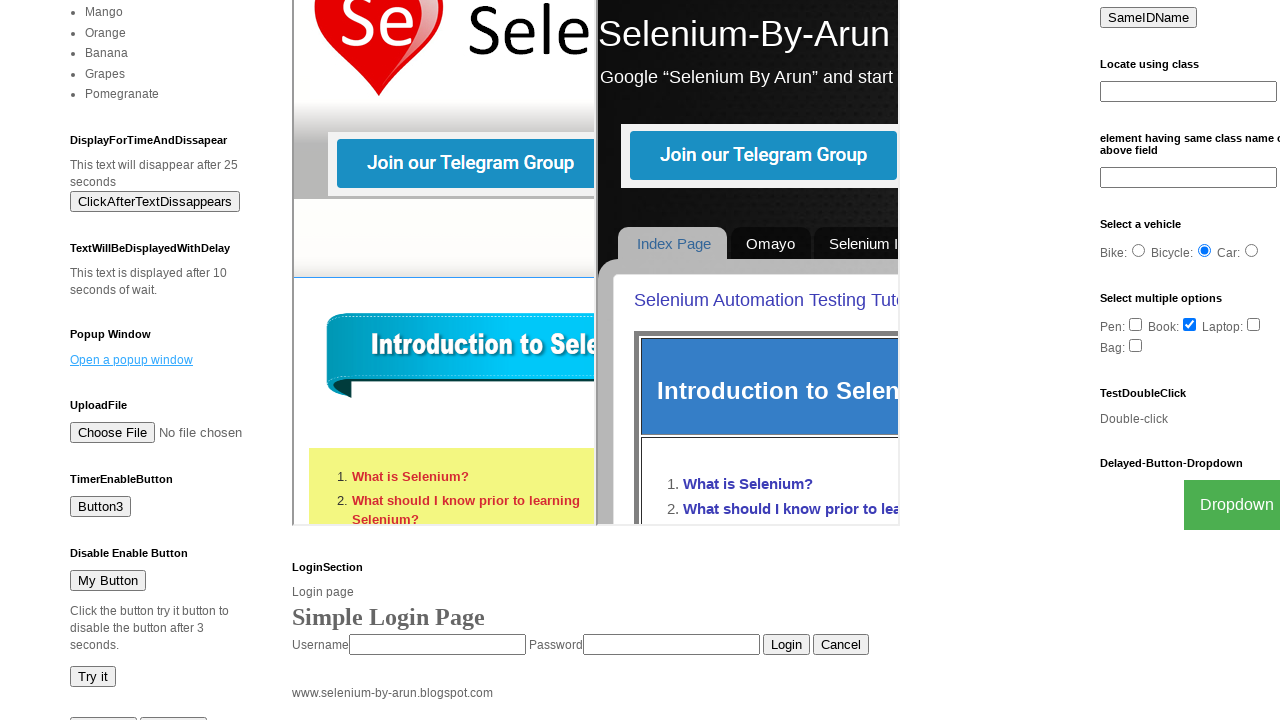

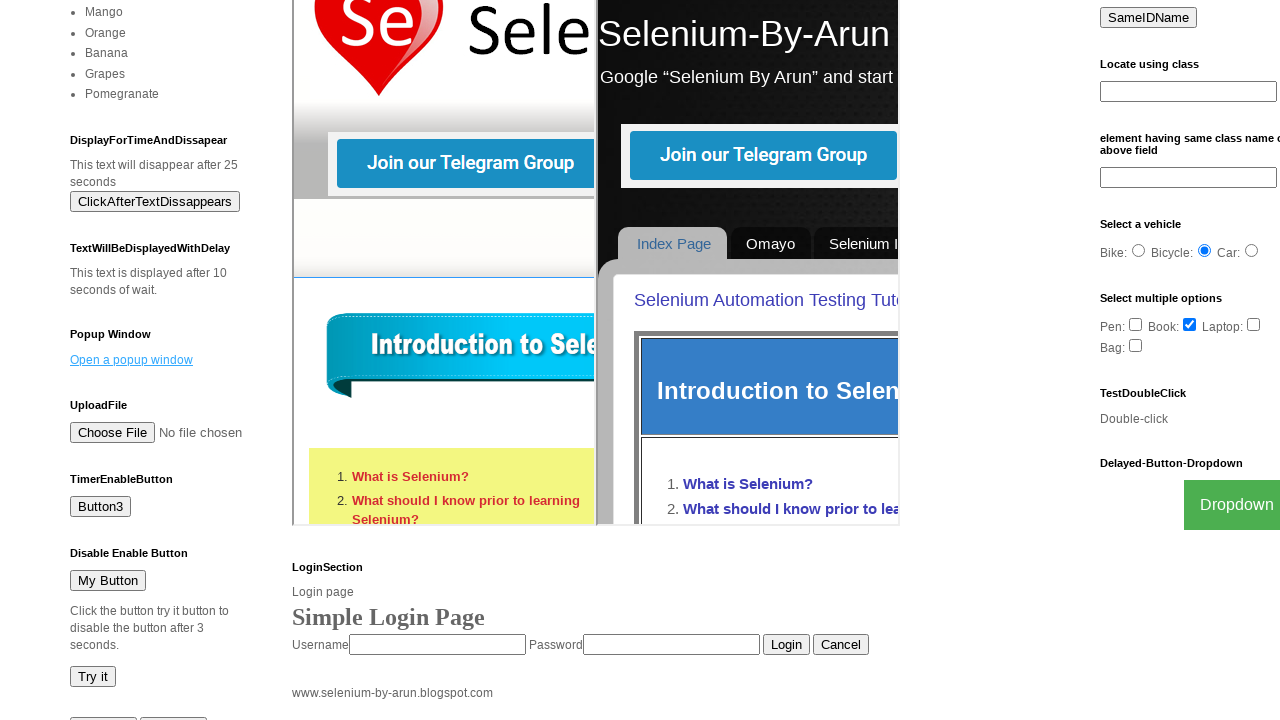